Fills out an engineering tolerance calculator form with dimensional parameters and triggers calculation to display results

Starting URL: https://become-iron.github.io/ovz_calc/

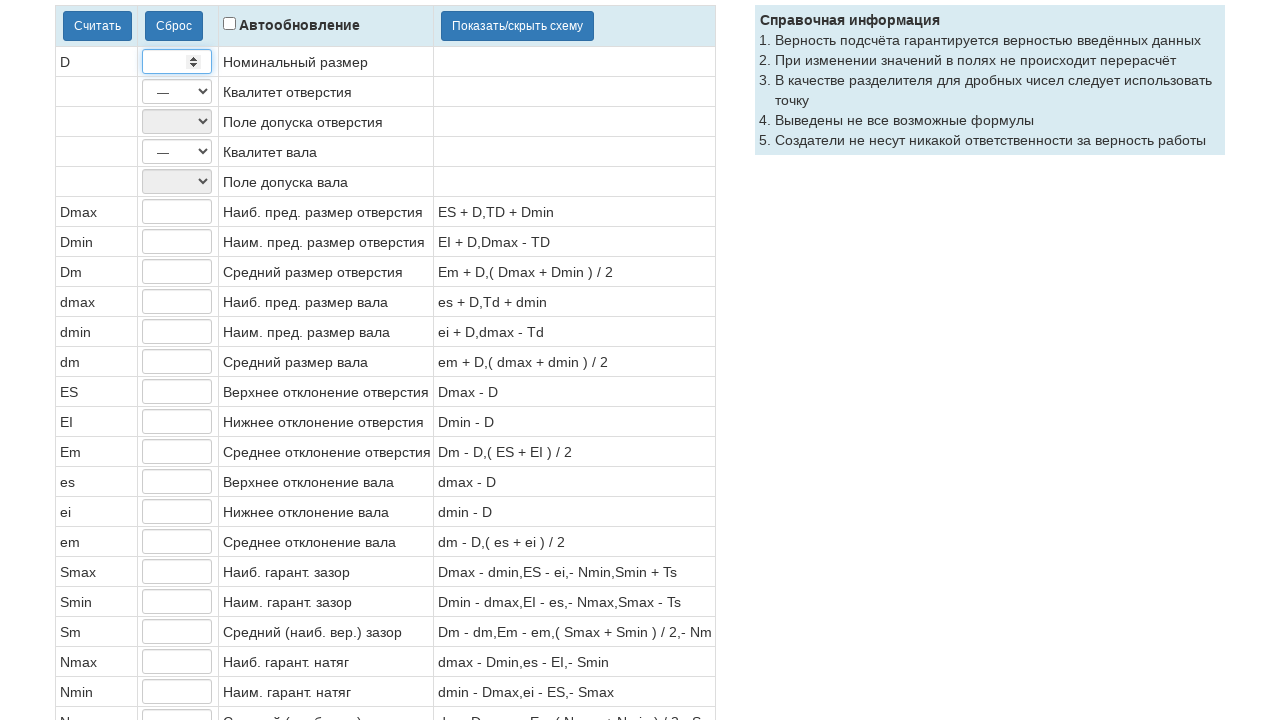

Clicked the D (nominal diameter) input field at (177, 62) on input.field.D.form-control.input-sm
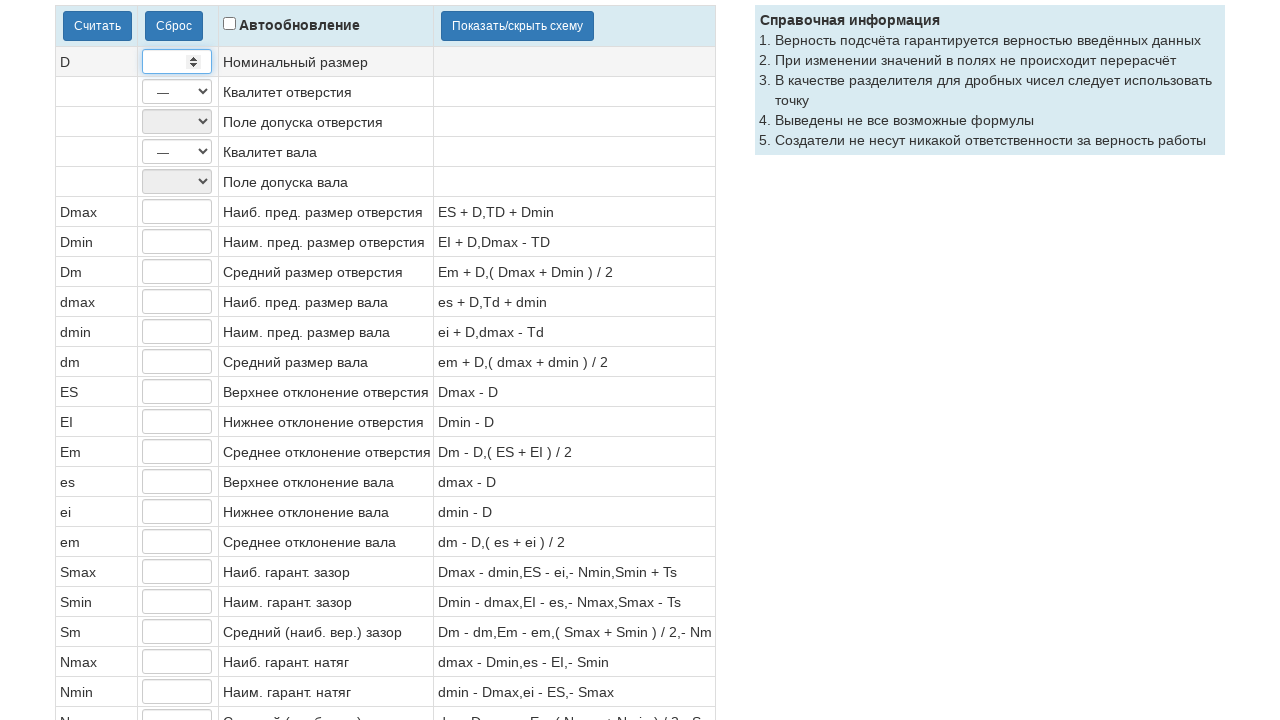

Filled D field with value 45 on input.field.D.form-control.input-sm
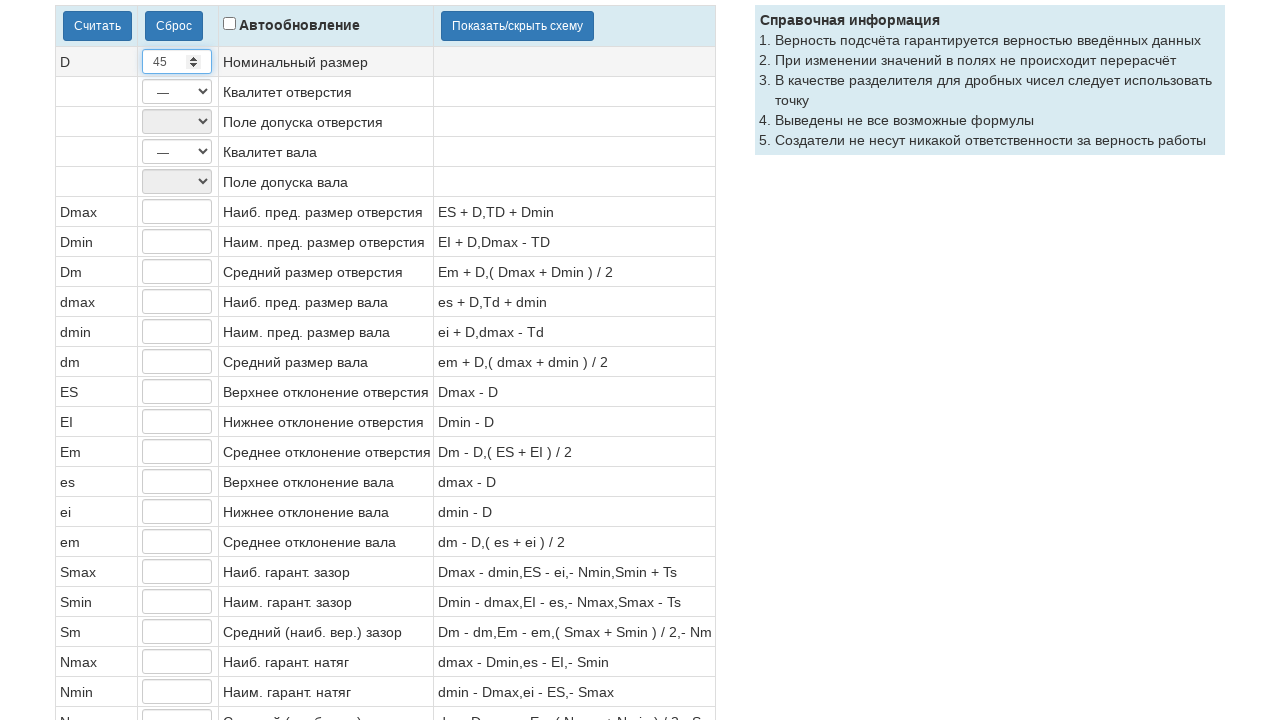

Clicked the ES (upper deviation) input field at (177, 392) on input.field.ES.form-control.input-sm
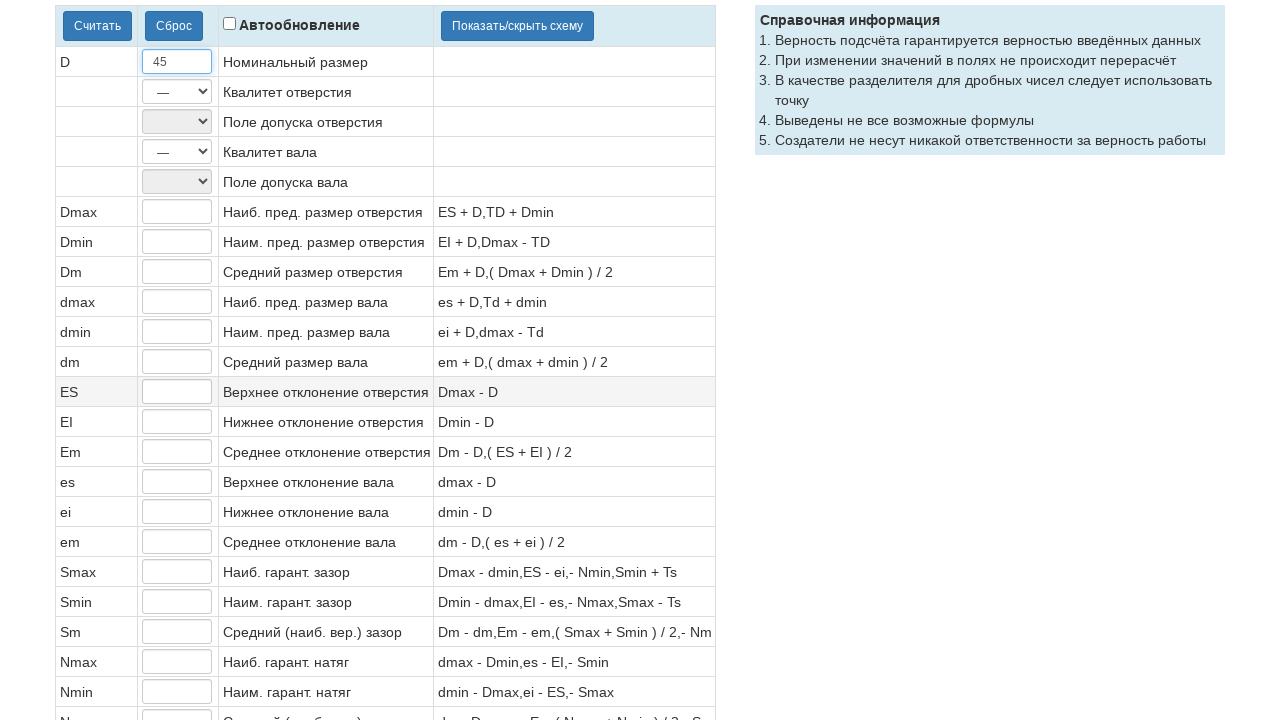

Filled ES field with value 0.039 on input.field.ES.form-control.input-sm
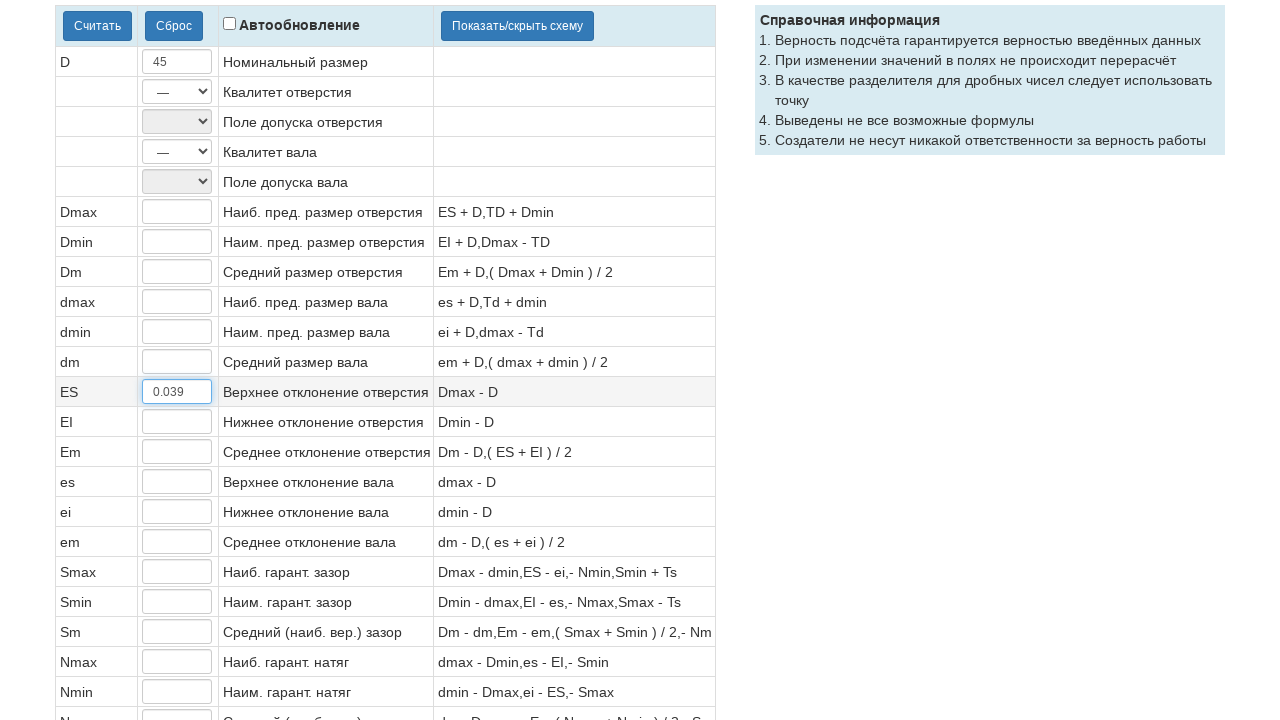

Clicked the EI (lower deviation) input field at (177, 422) on input.field.EI.form-control.input-sm
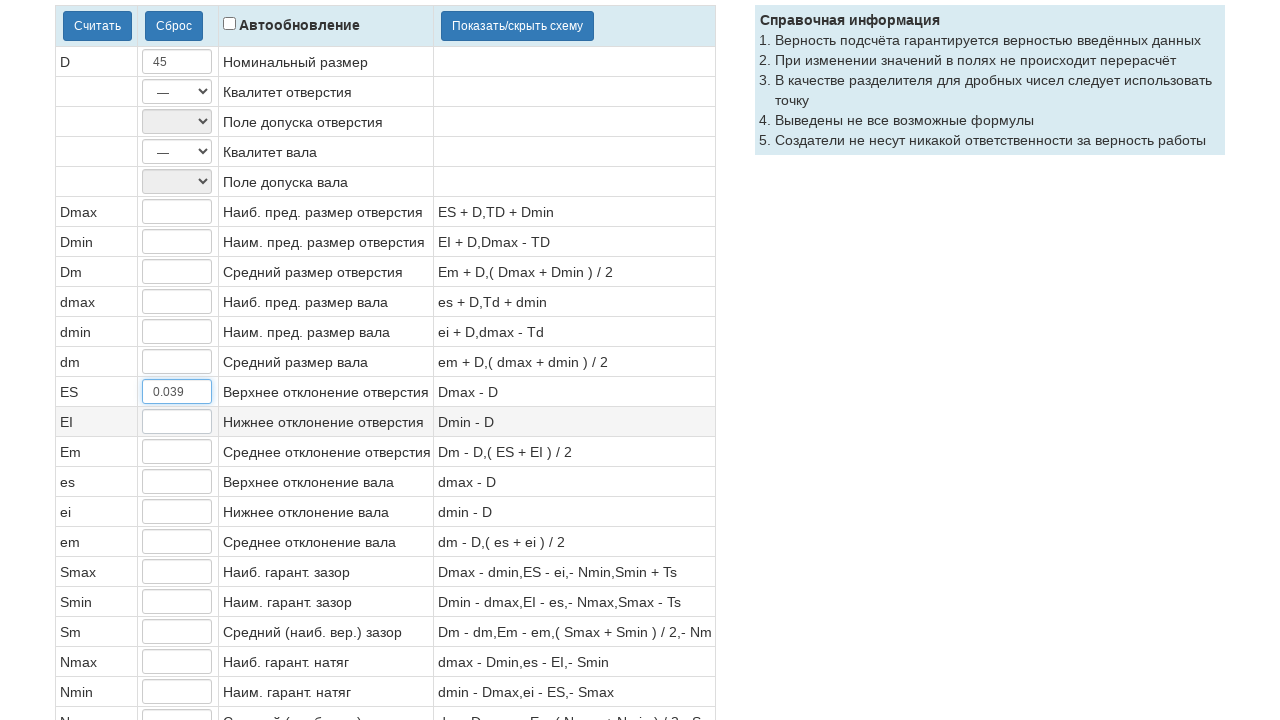

Filled EI field with value 0 on input.field.EI.form-control.input-sm
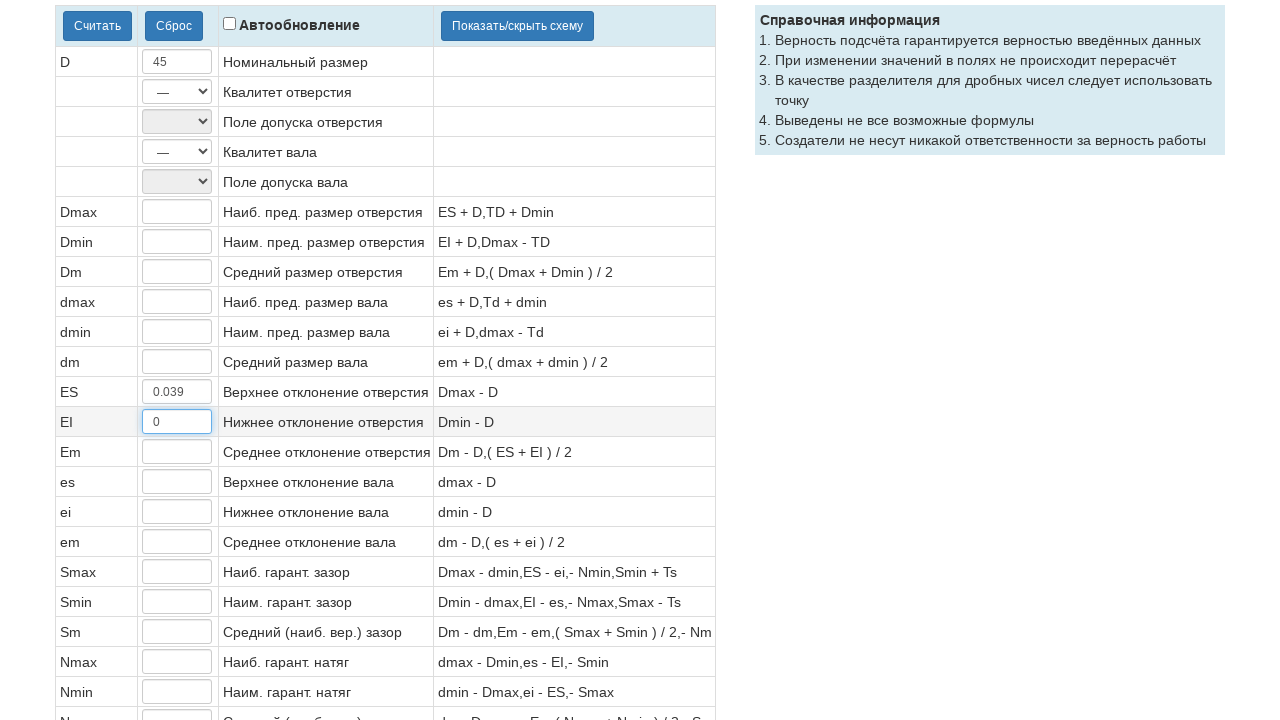

Clicked the es (shaft upper deviation) input field at (177, 482) on input.field.es.form-control.input-sm
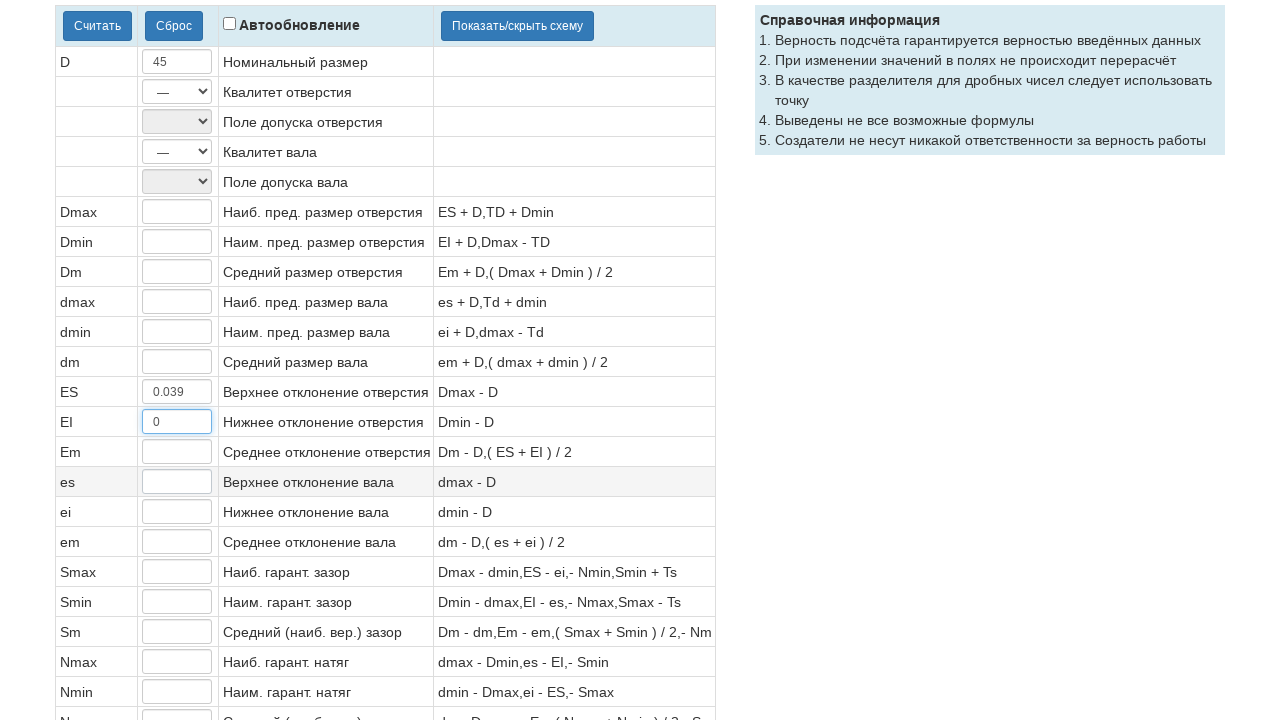

Filled es field with value 0 on input.field.es.form-control.input-sm
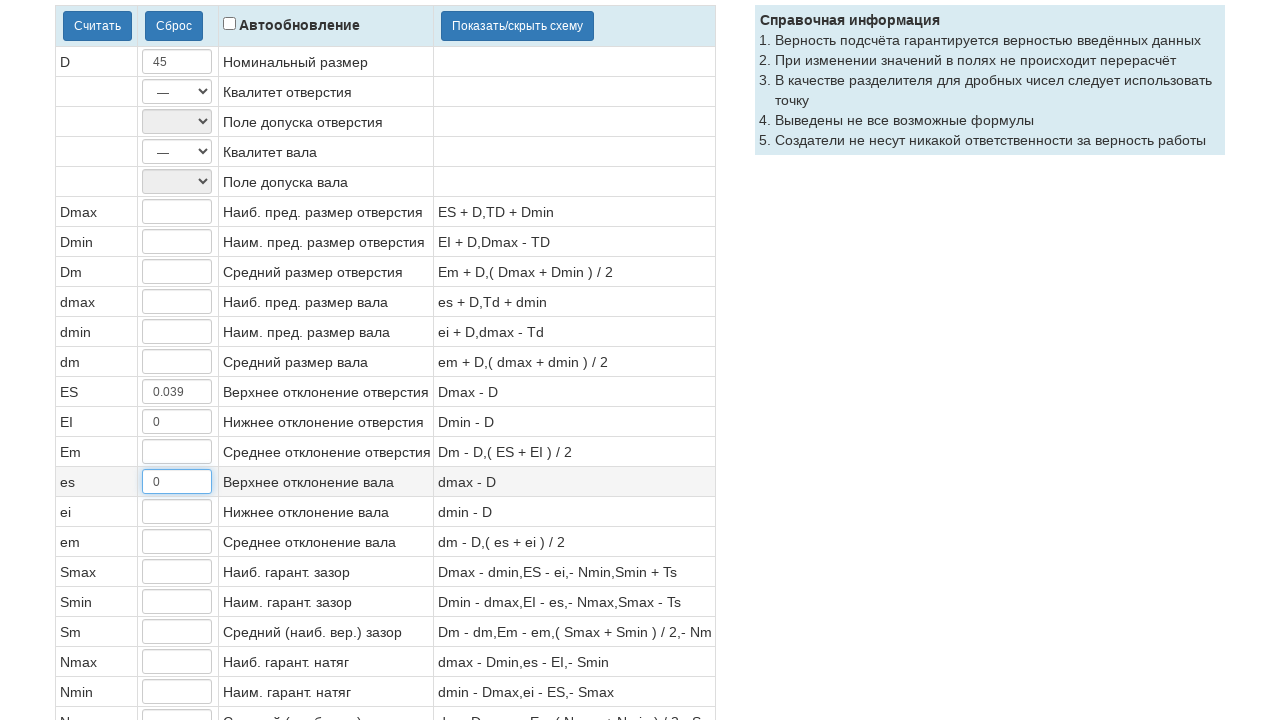

Clicked the ei (shaft lower deviation) input field at (177, 512) on input.field.ei.form-control.input-sm
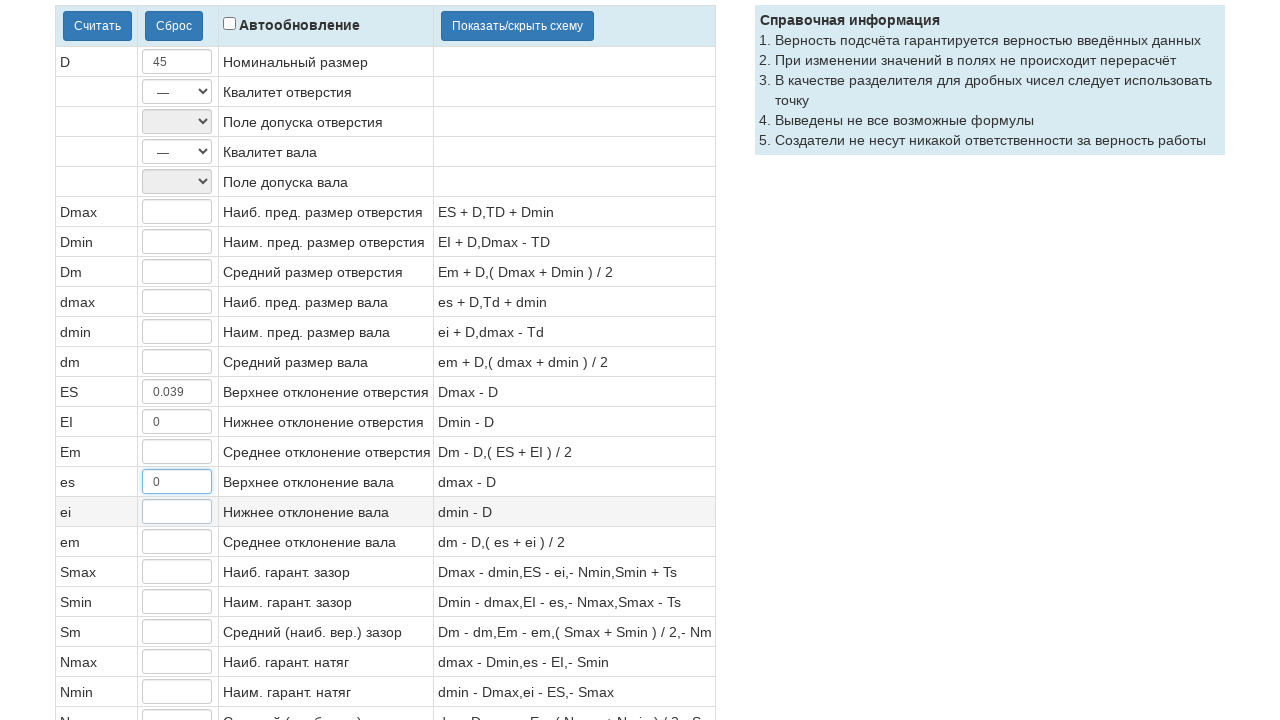

Filled ei field with value -0.039 on input.field.ei.form-control.input-sm
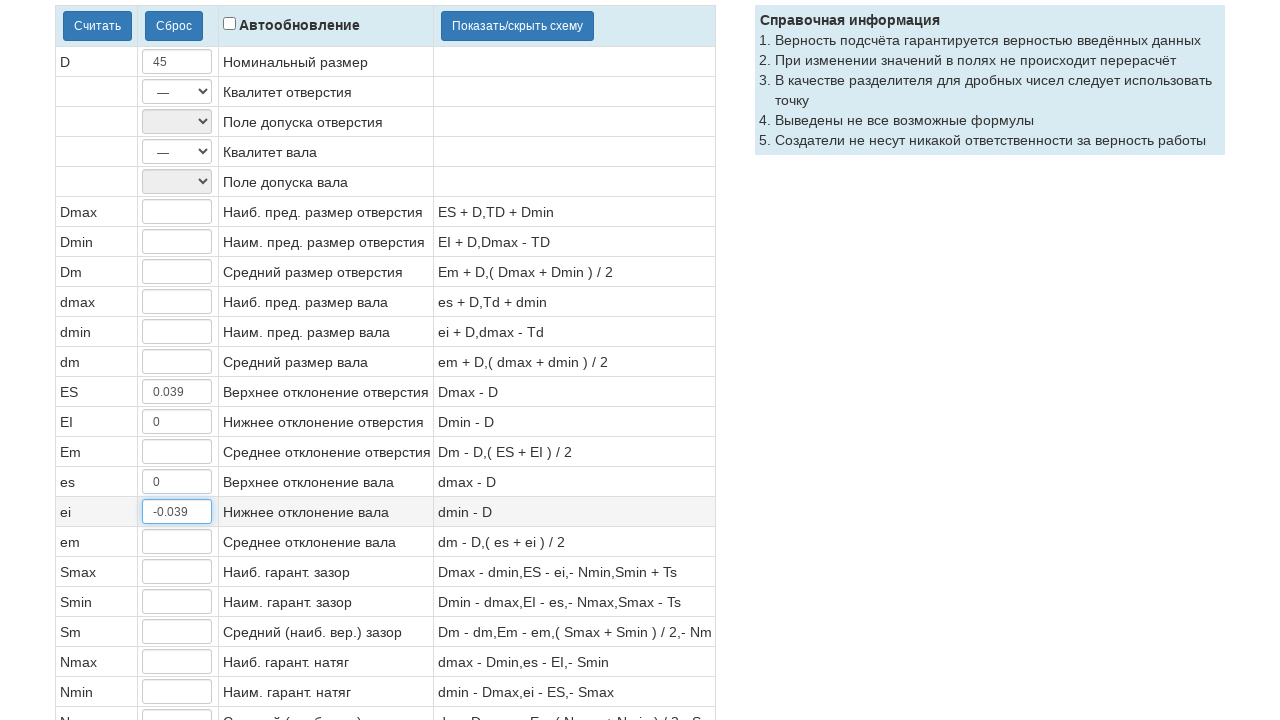

Clicked the Считать (Calculate) button to trigger calculation at (98, 26) on input[type='button'][value='Считать'].btn-primary
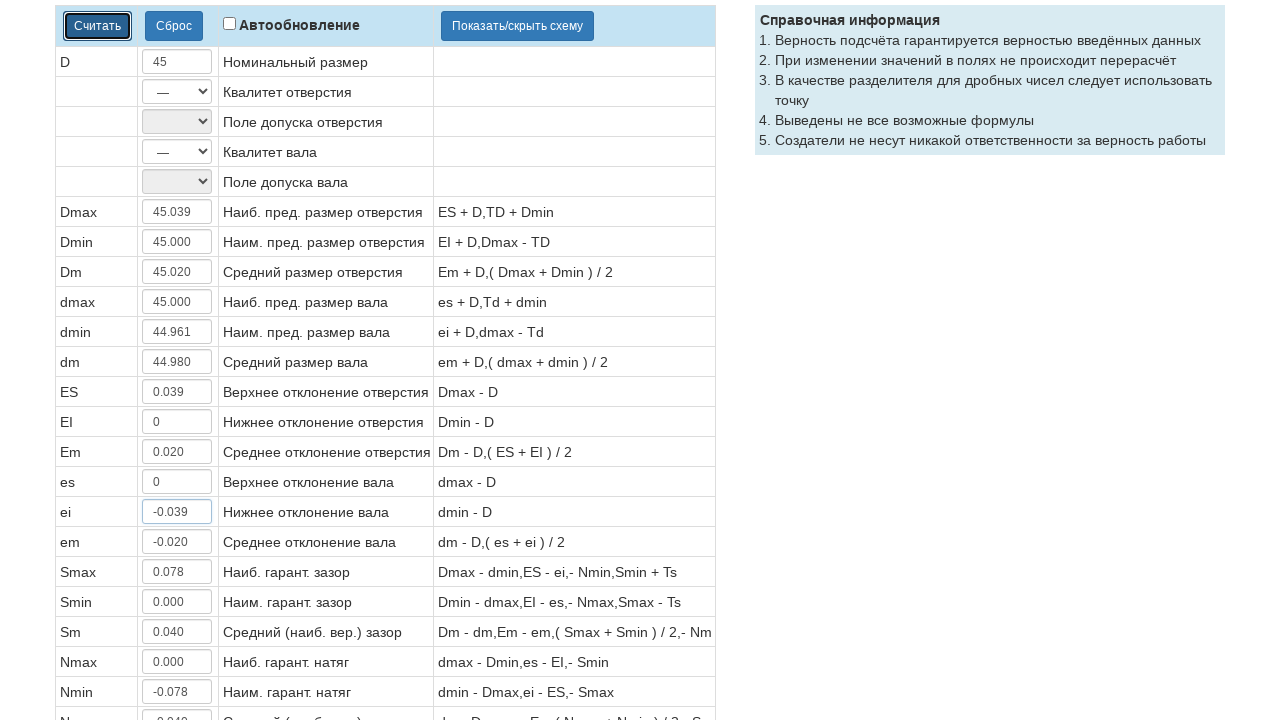

Clicked the Показать/скрыть схему (Show/hide diagram) button at (518, 26) on input[value='Показать/скрыть схему']
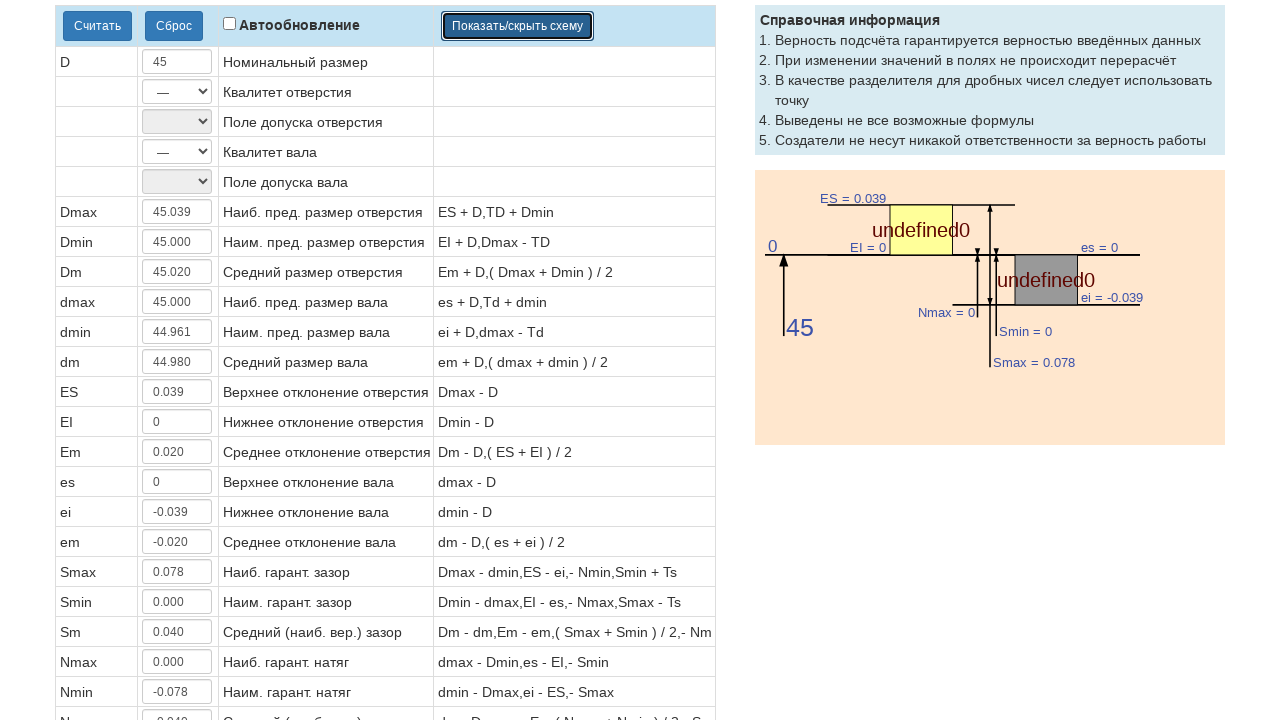

SVG diagram became visible
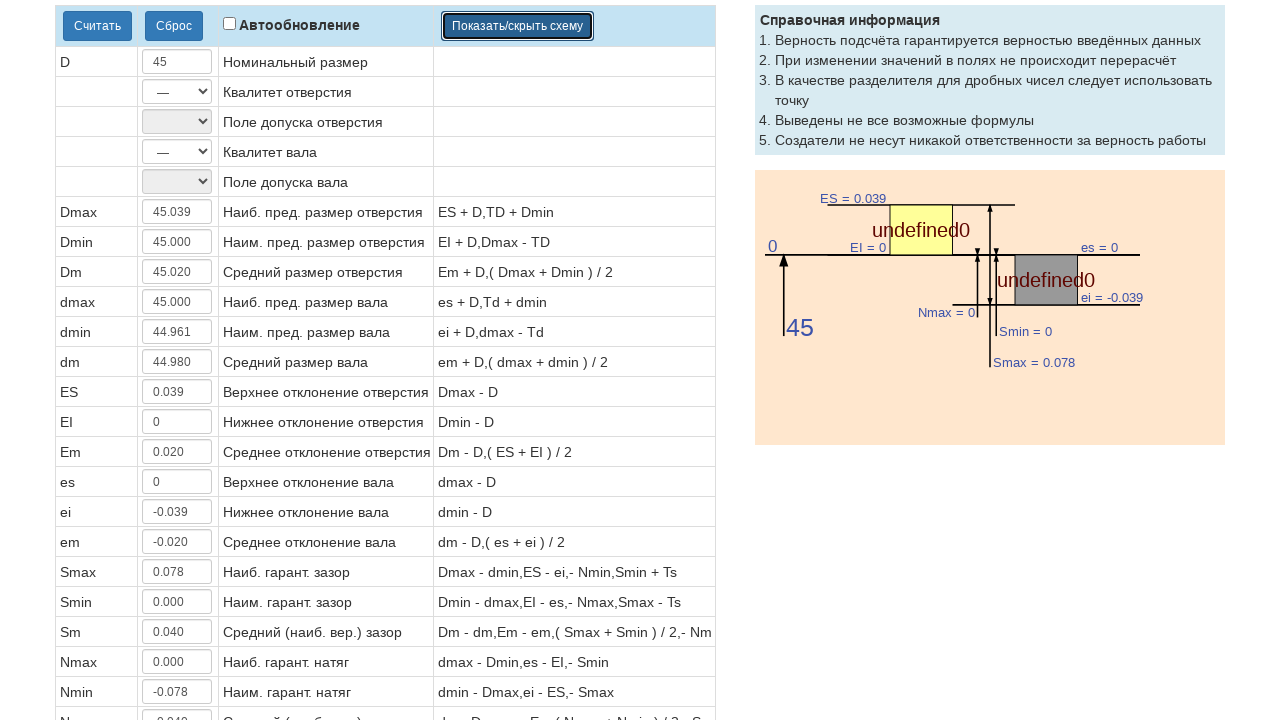

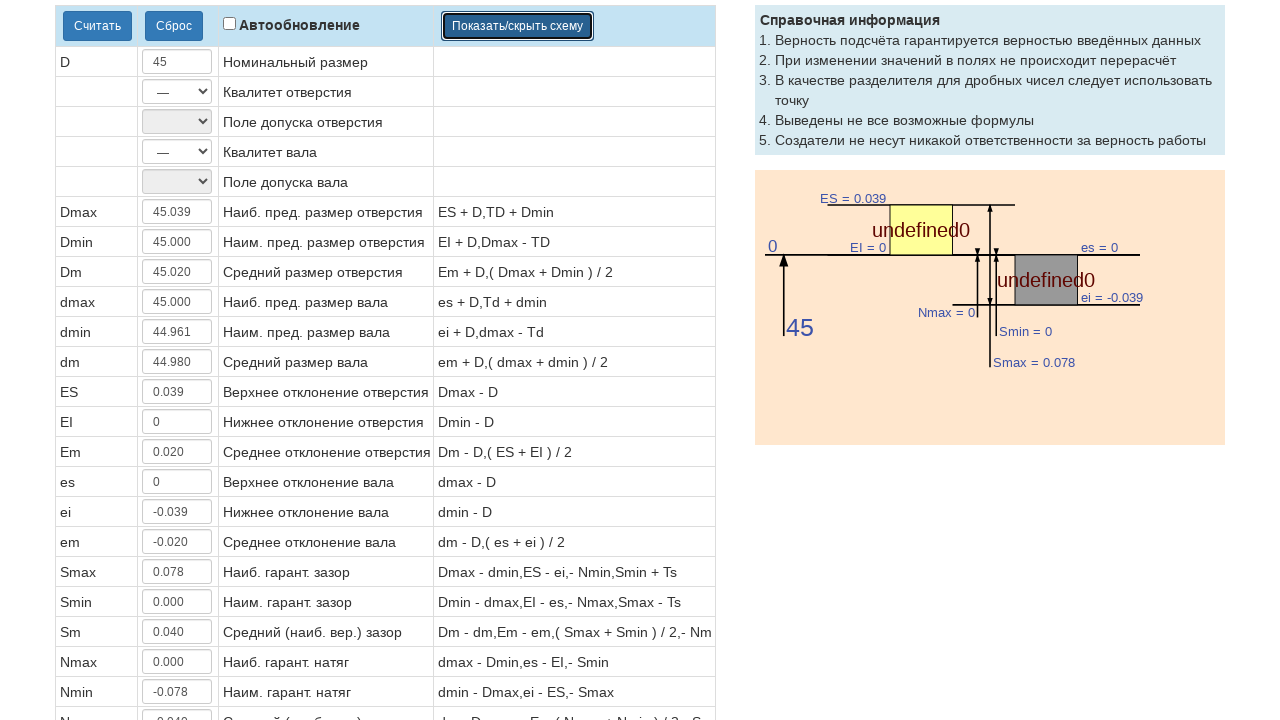